Tests browser window management by maximizing, minimizing, entering fullscreen mode, getting window dimensions, and resizing the window to specific dimensions.

Starting URL: https://www.flipkart.com/

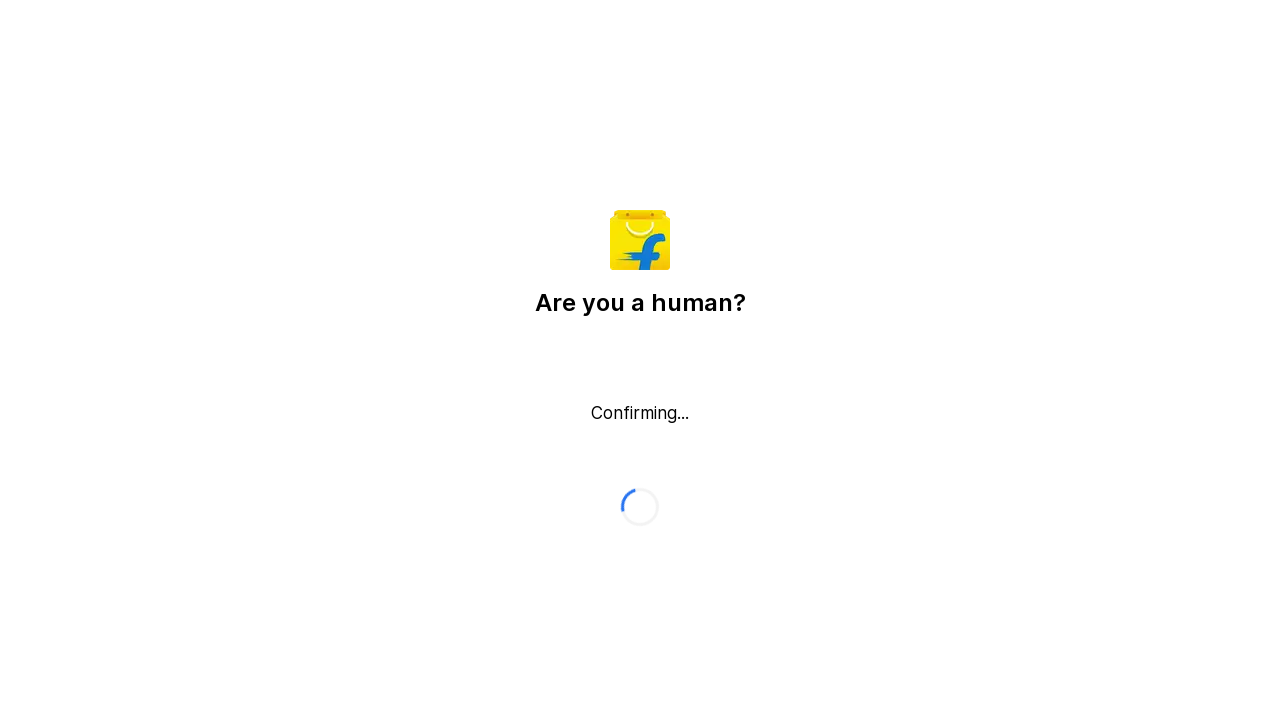

Navigated to https://www.flipkart.com/
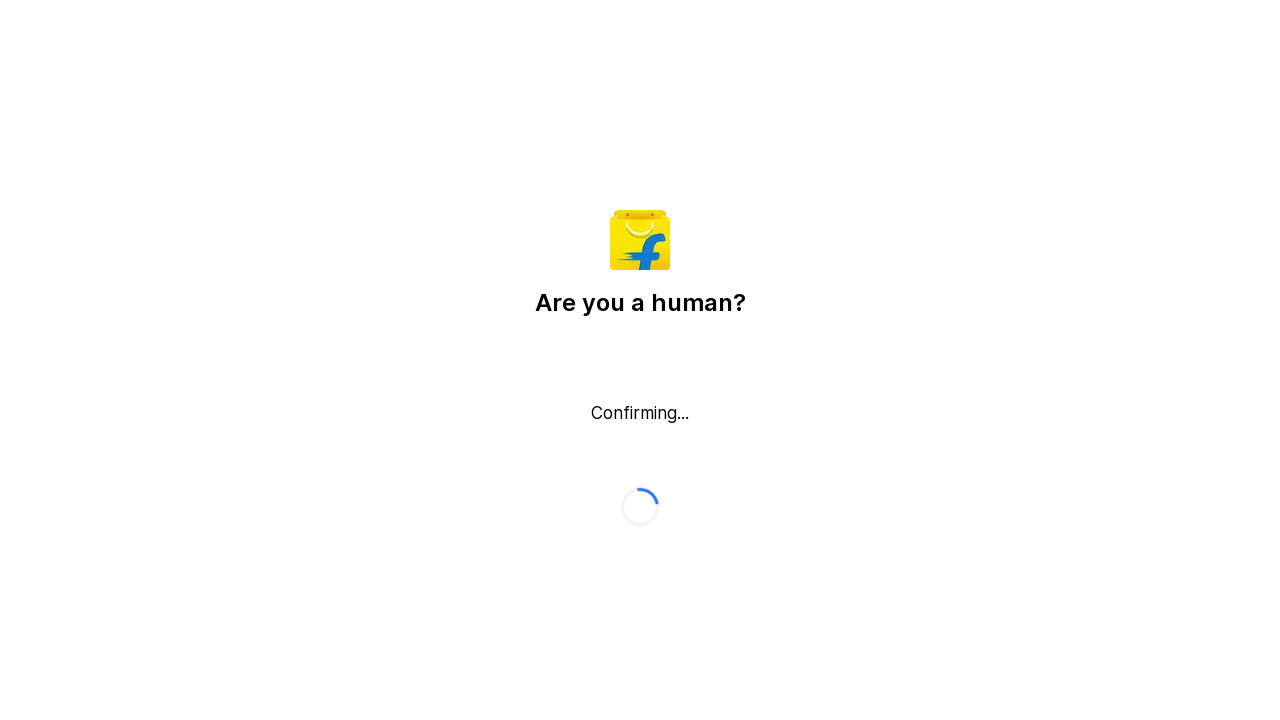

Set viewport size to 1920x1080 (maximized)
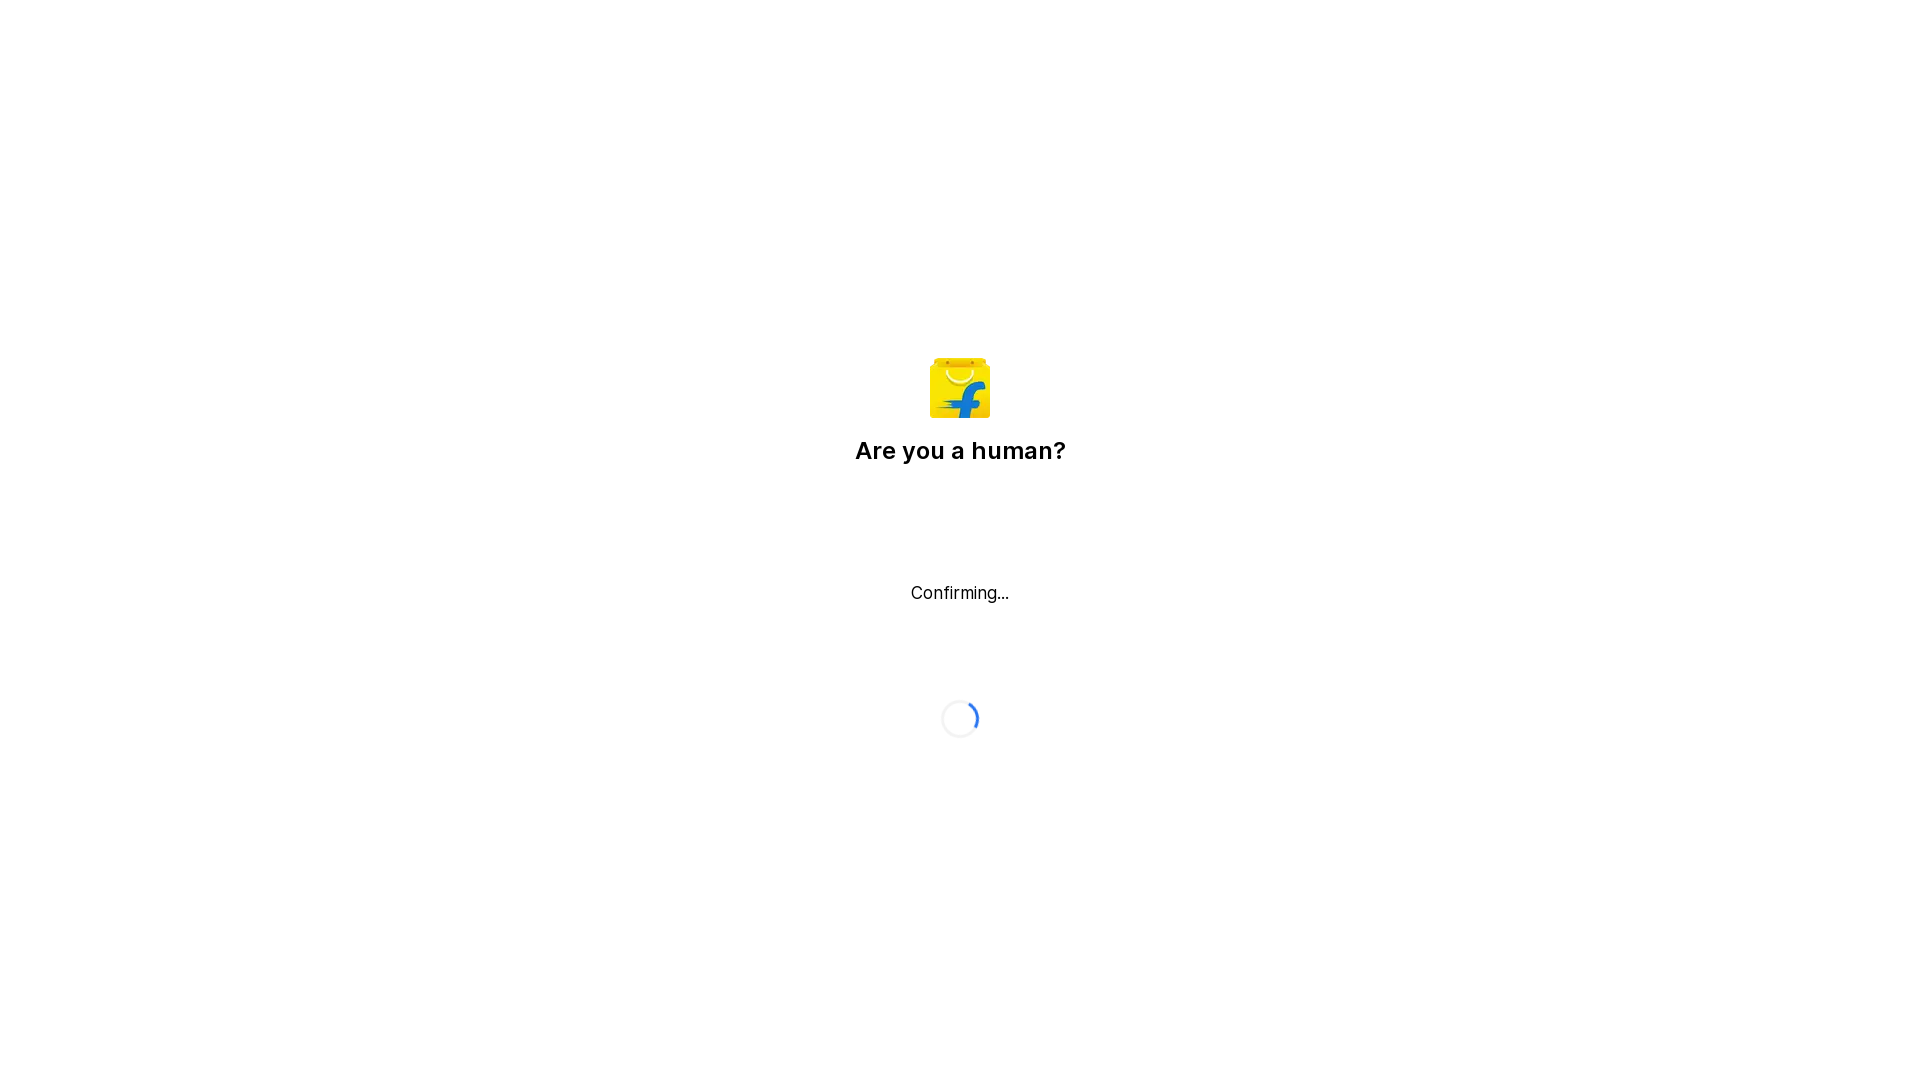

Retrieved current viewport size: 1920x1080
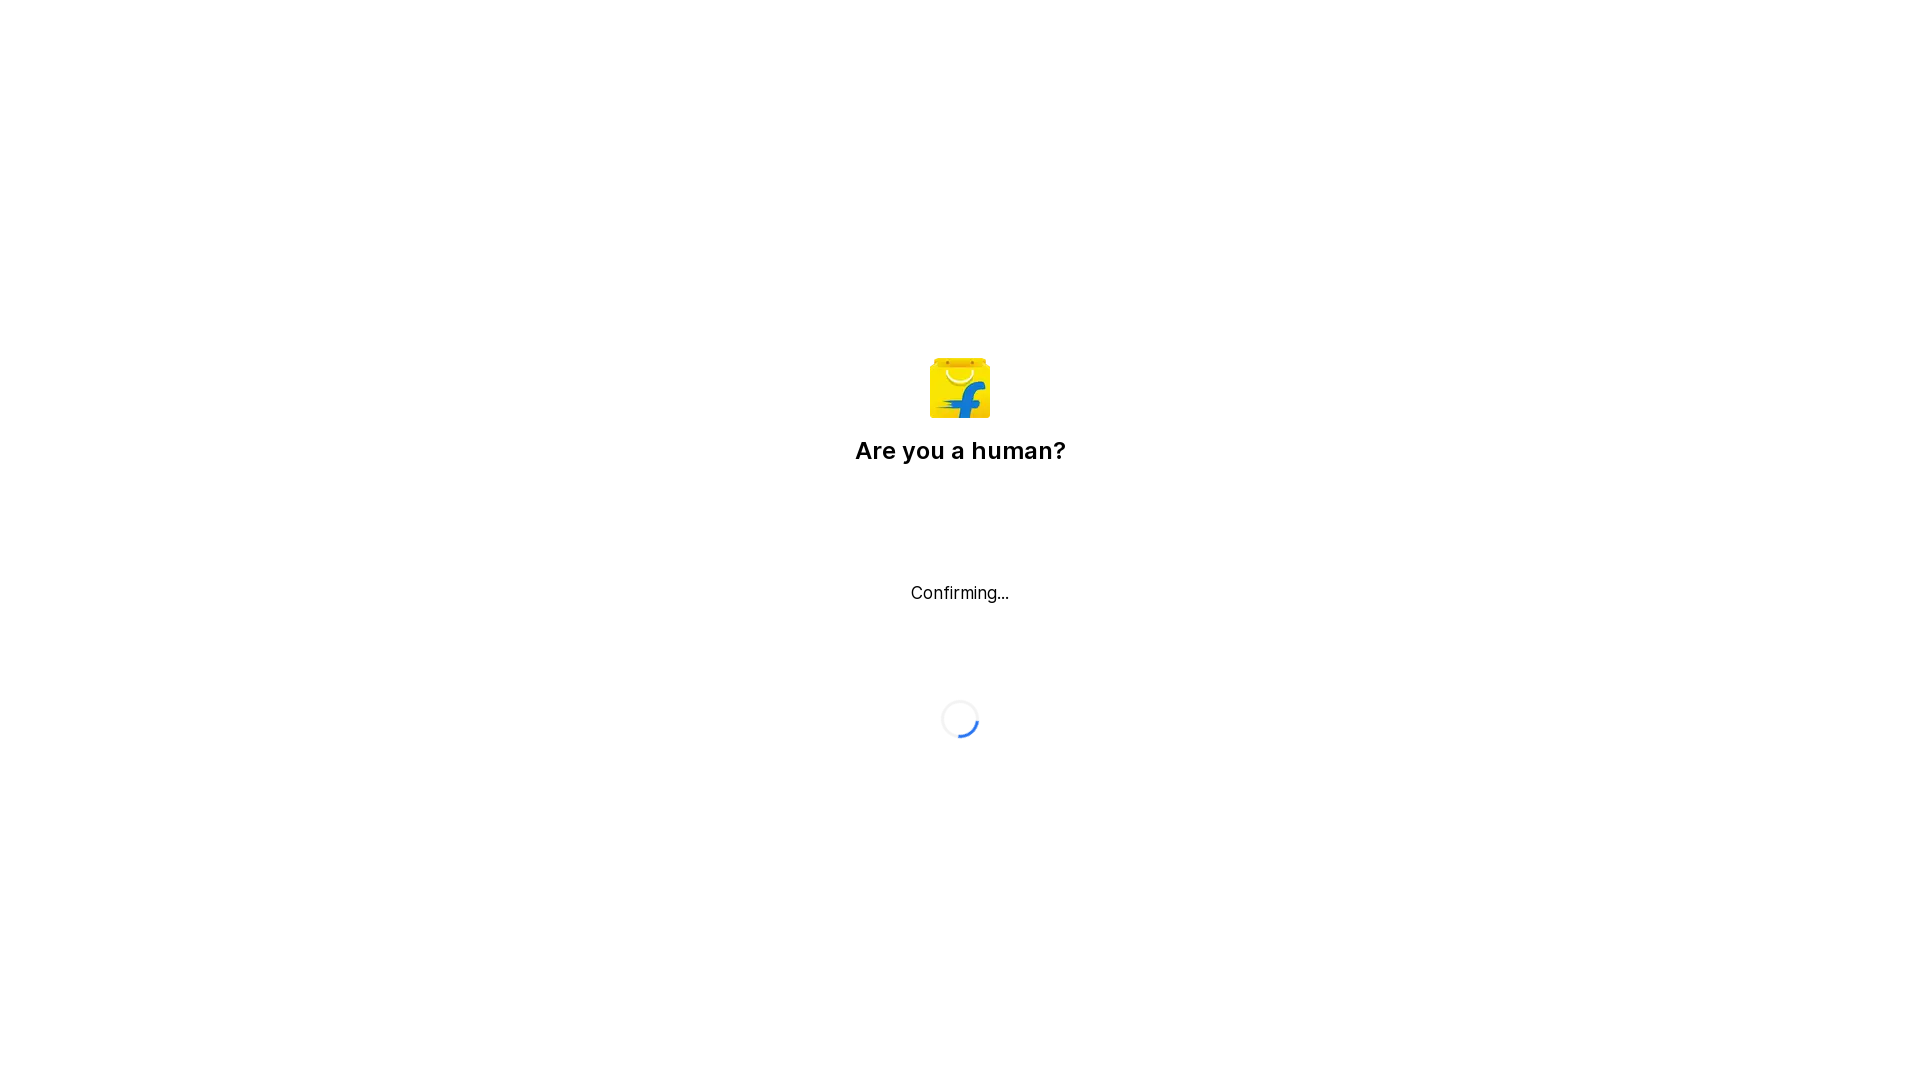

Resized viewport to 500x1000
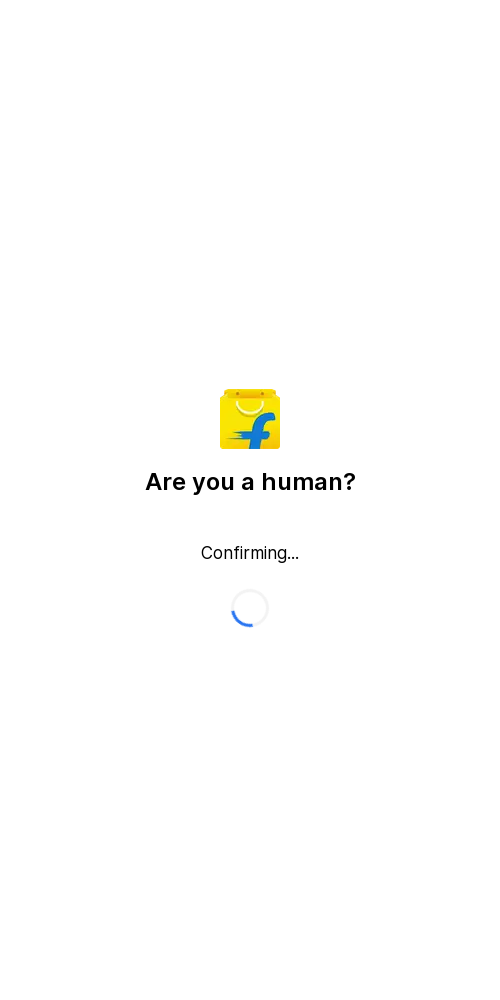

Waited 500ms to observe the resize
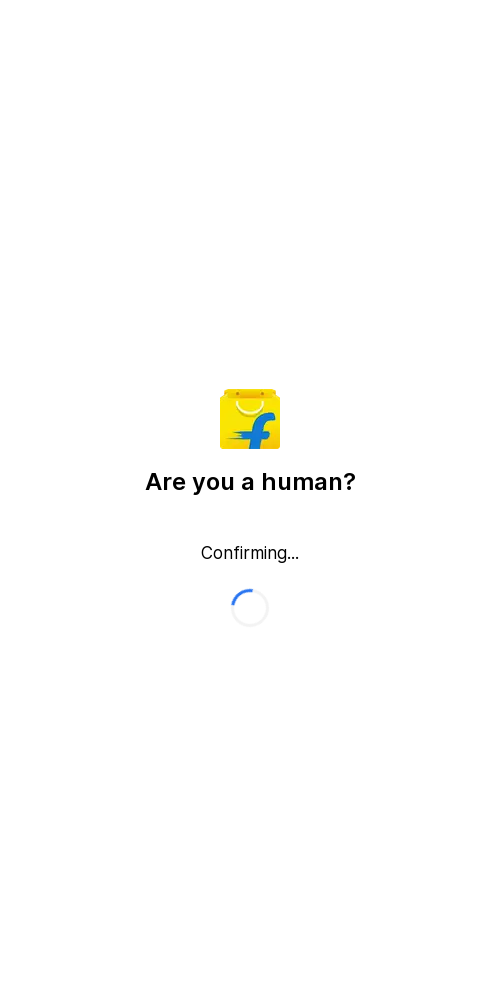

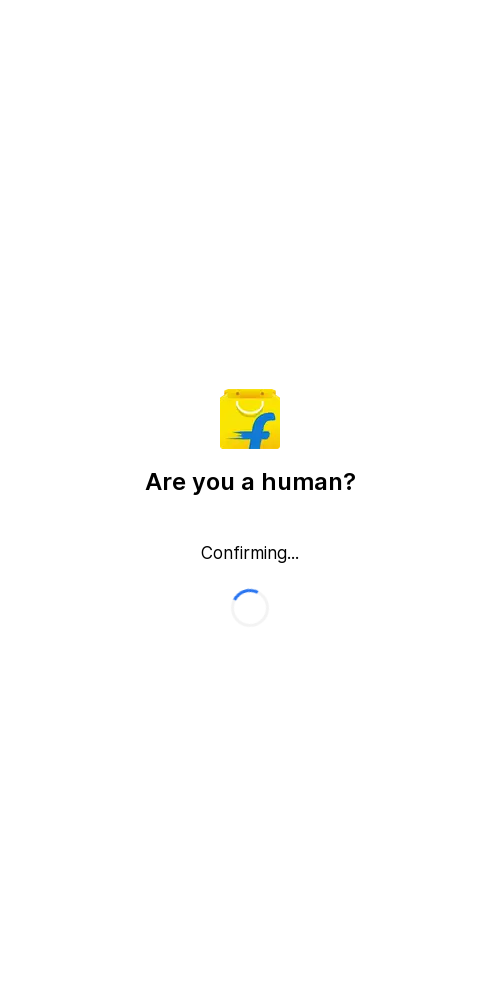